Tests opening multiple tabs by clicking through the menu and clicking the button that opens tabs

Starting URL: https://www.leafground.com/

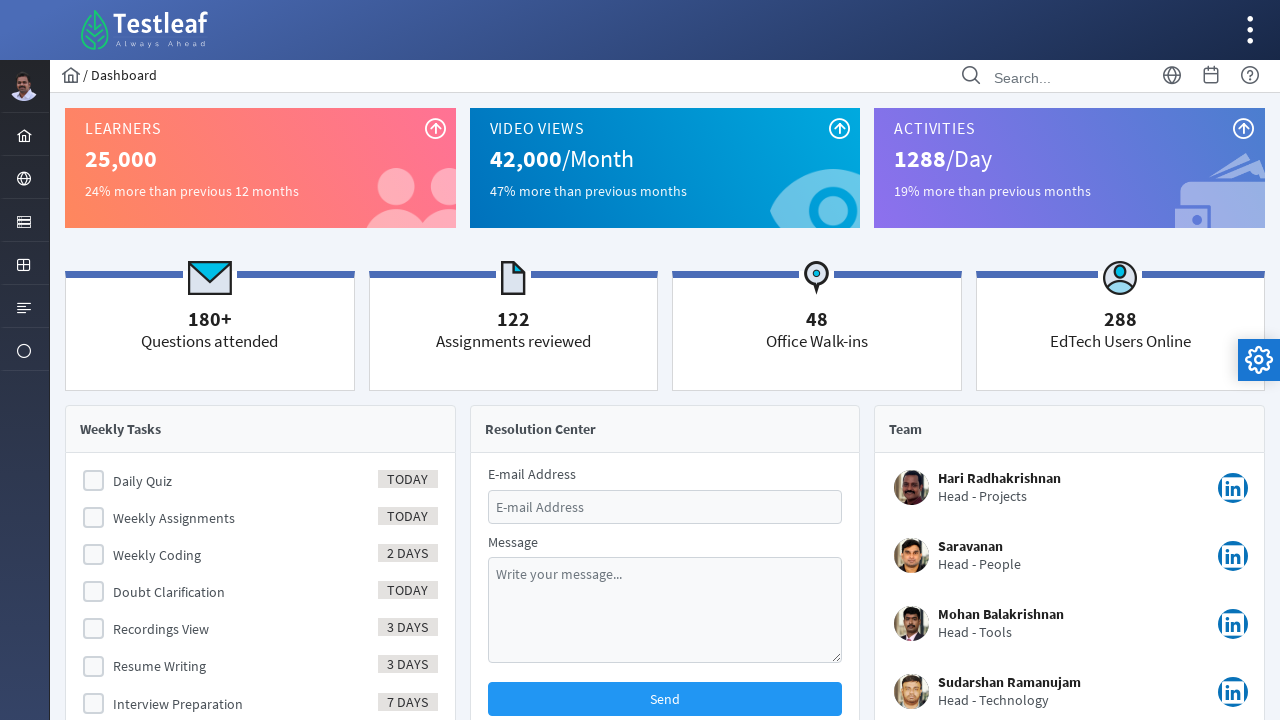

Clicked menu button to expand navigation at (24, 178) on #menuform\:j_idt39
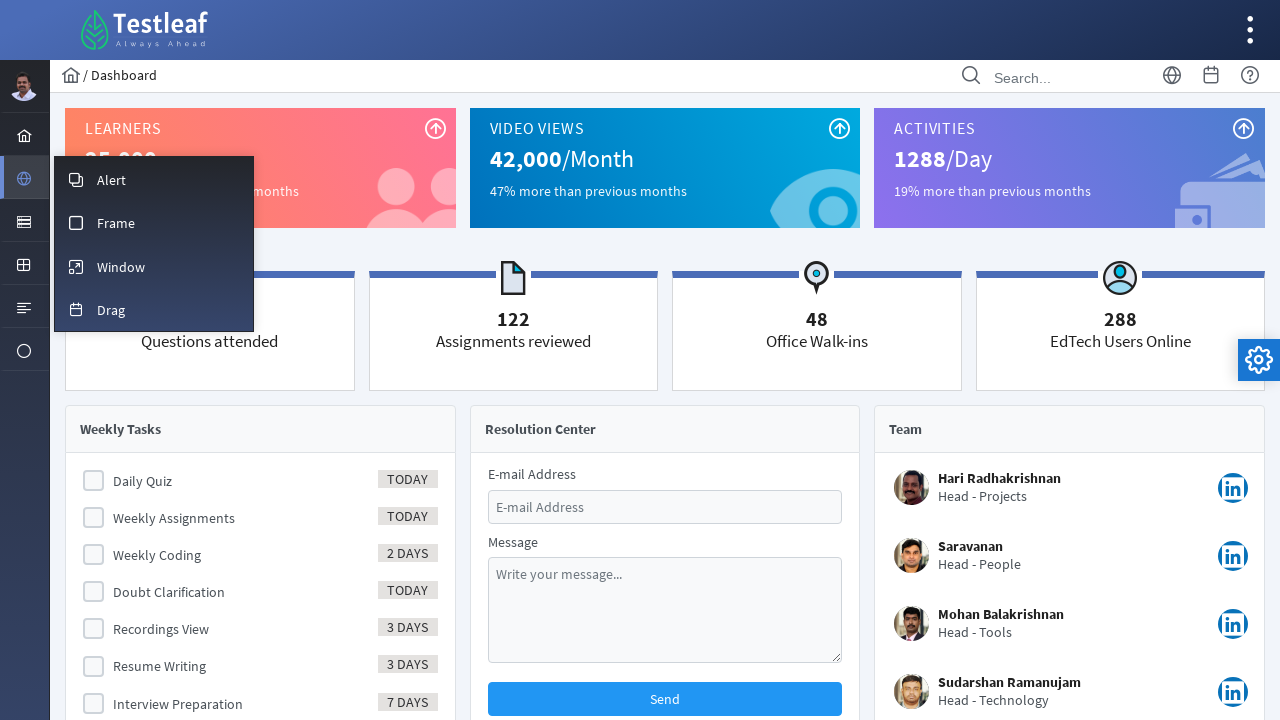

Clicked Window menu option at (154, 266) on #menuform\:m_window
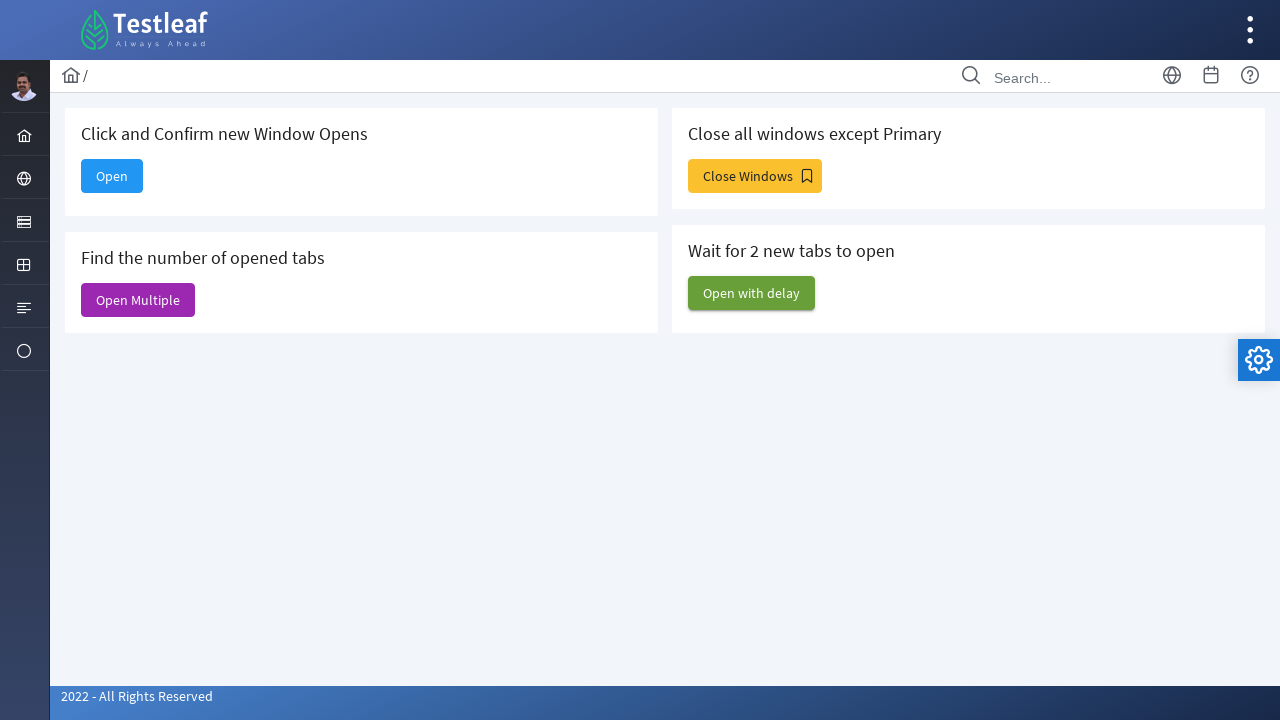

Clicked button to open multiple tabs at (138, 300) on #j_idt88\:j_idt91
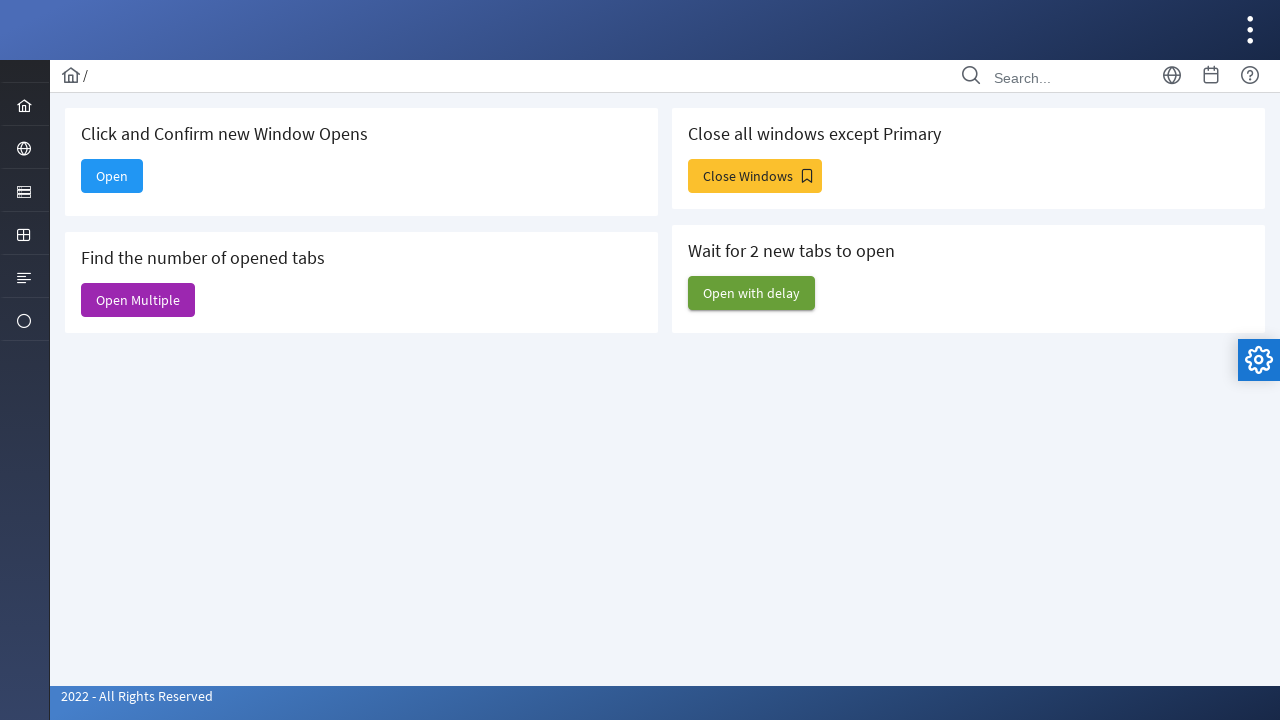

Waited 1000ms for tabs to open
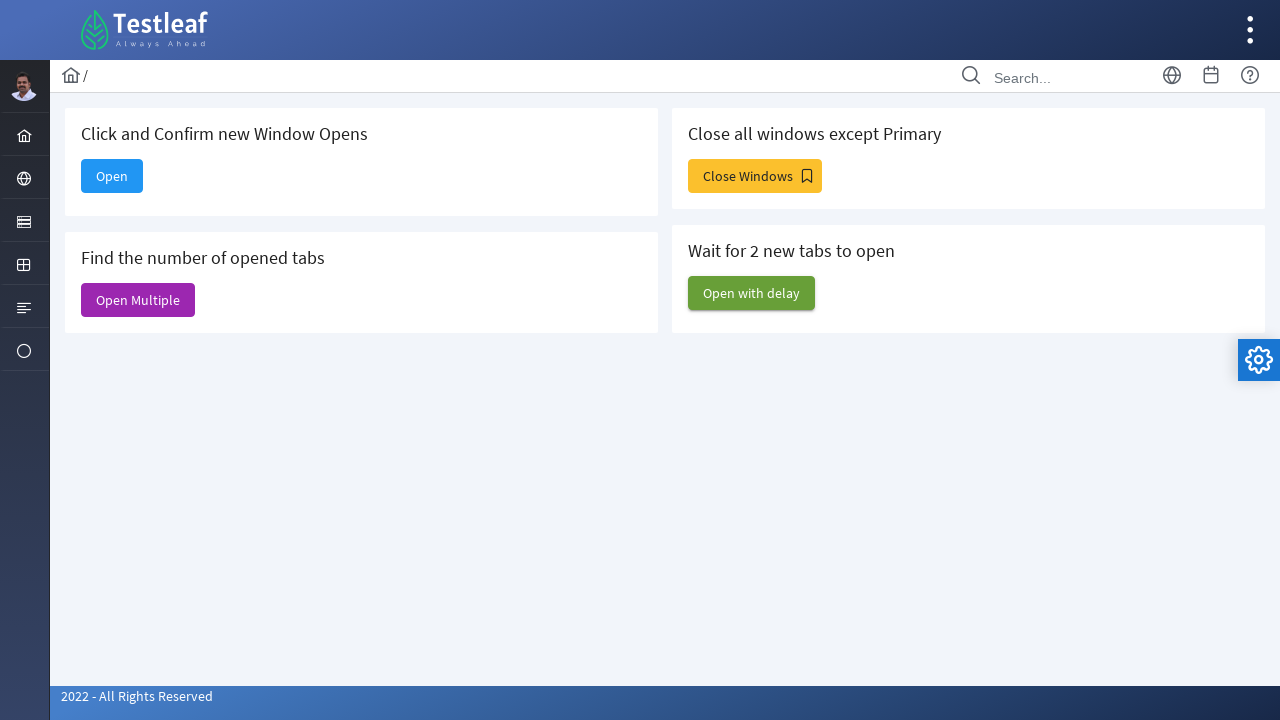

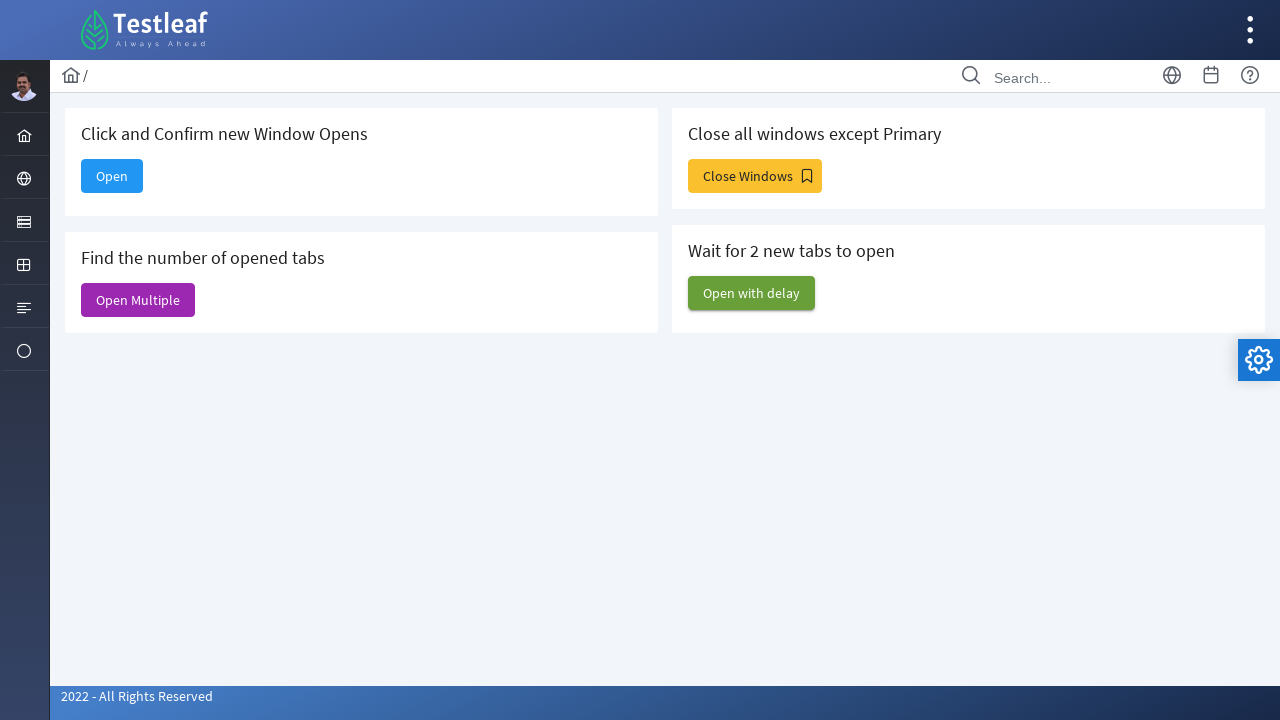